Tests opening a new browser tab by clicking a button and switching to the newly opened tab to verify content loads

Starting URL: https://demoqa.com/browser-windows

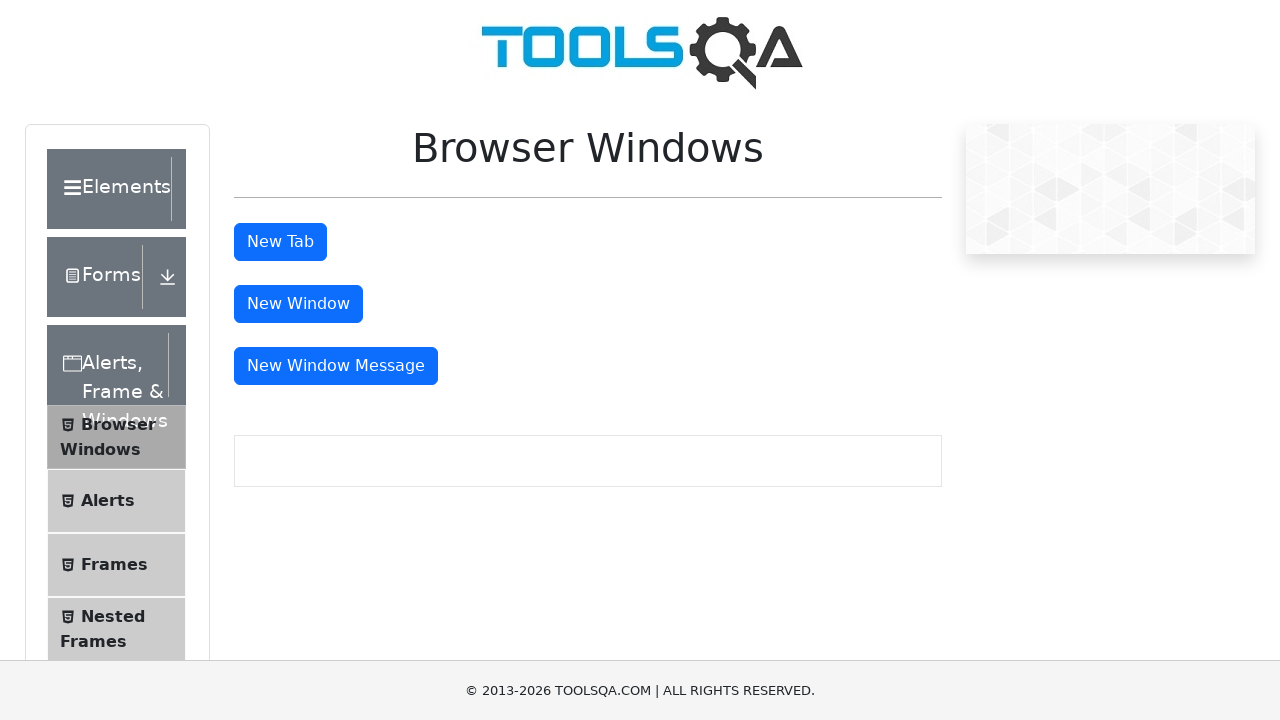

Clicked button to open new tab at (280, 242) on #tabButton
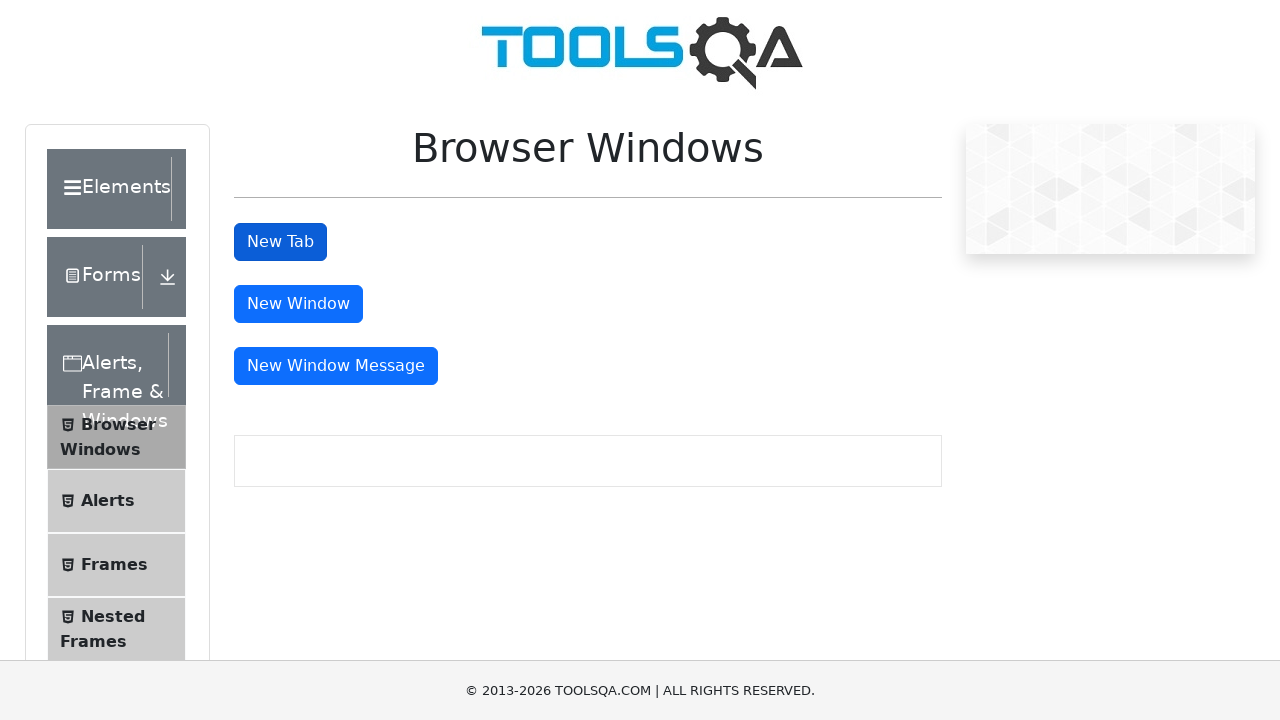

Switched to newly opened tab
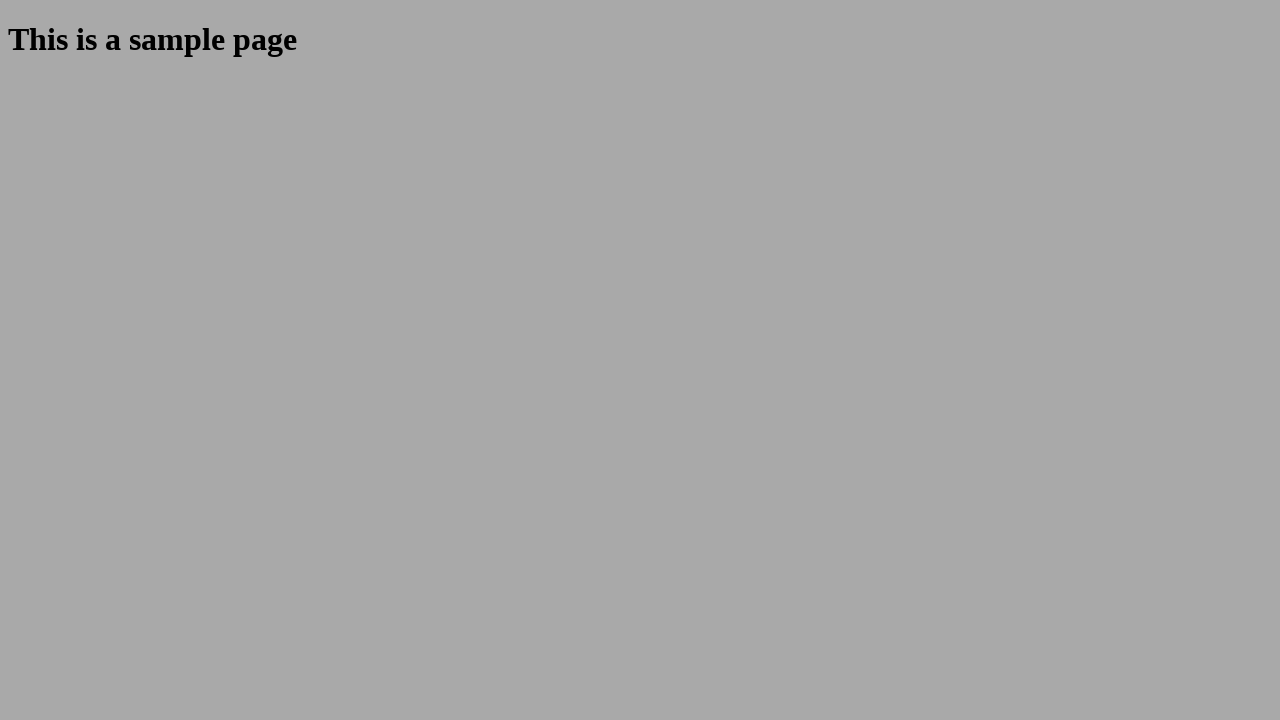

Content loaded in new tab - sample heading element found
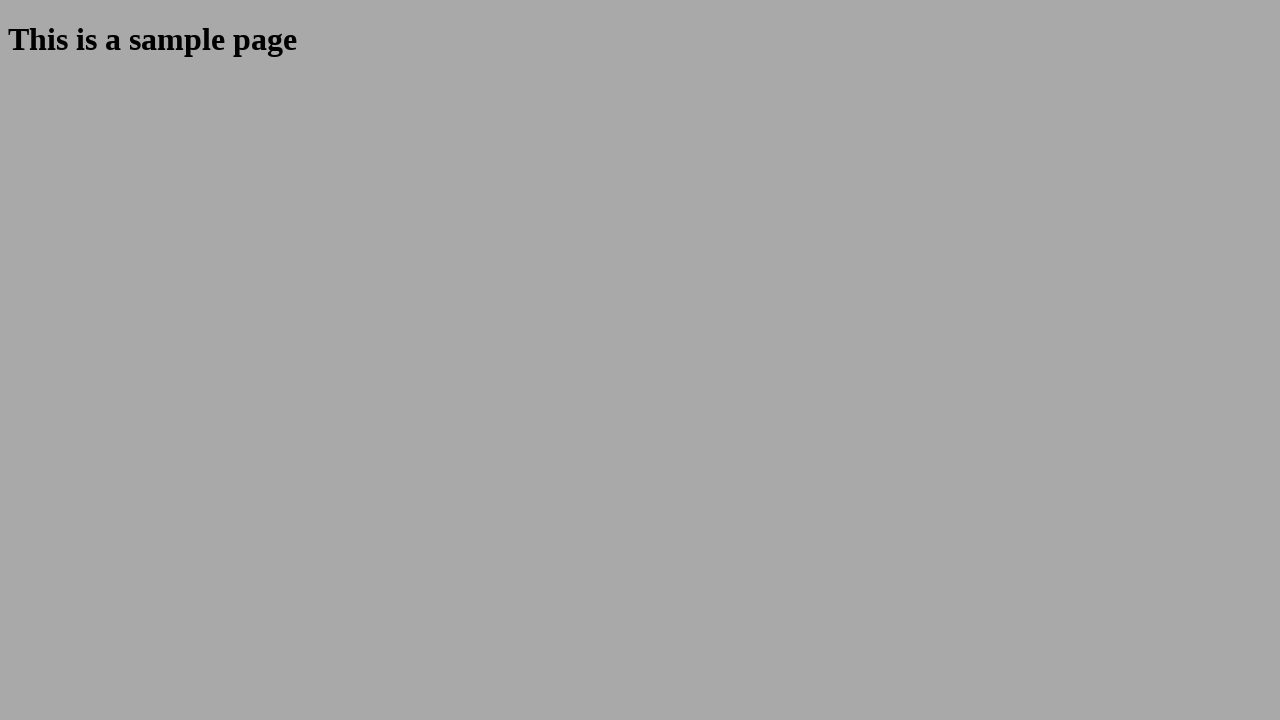

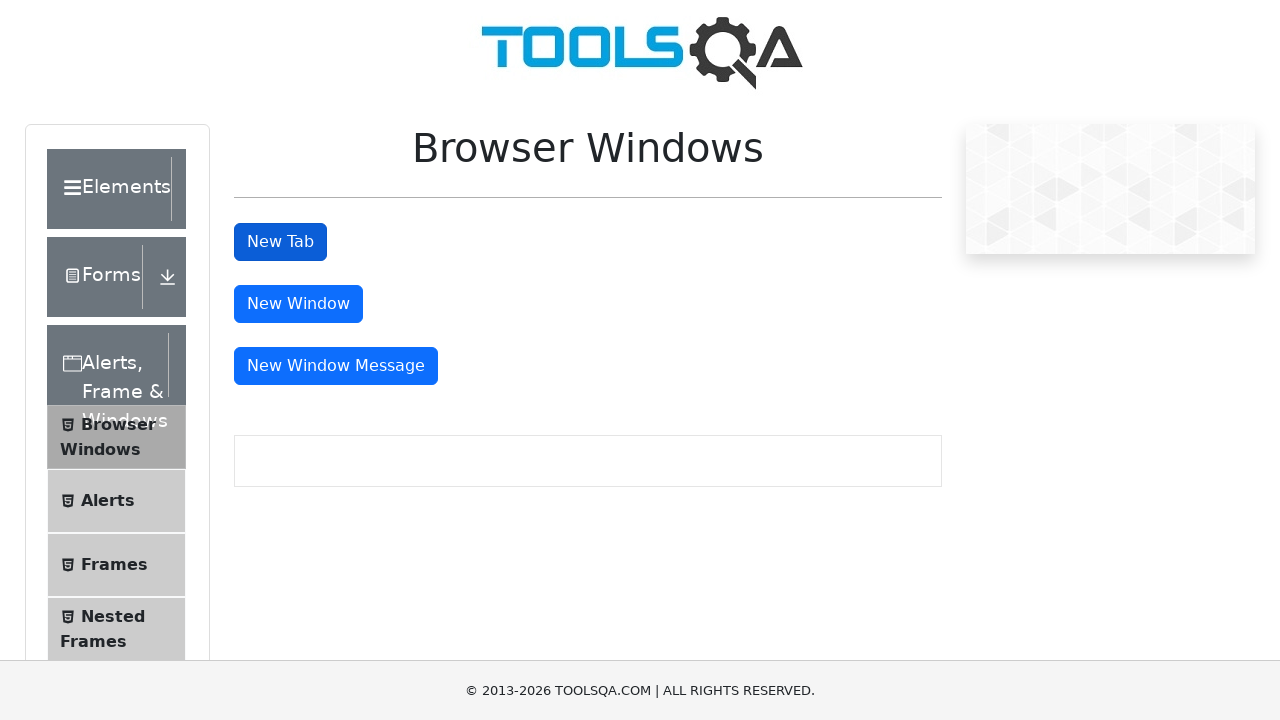